Tests the random.org integer generator by filling in the form fields for number of integers, minimum value, and maximum value, then submitting the form and waiting for results to appear.

Starting URL: https://www.random.org/integers/

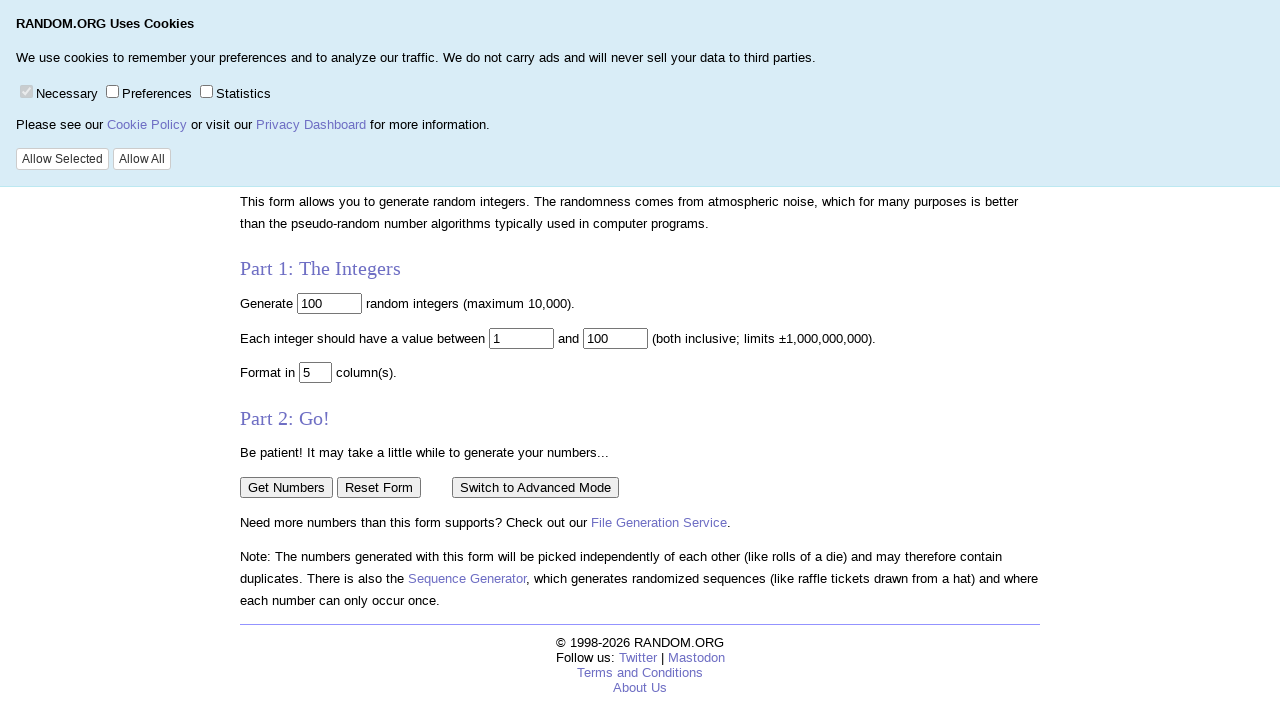

Filled 'num' field with 100 integers to generate on input[name='num']
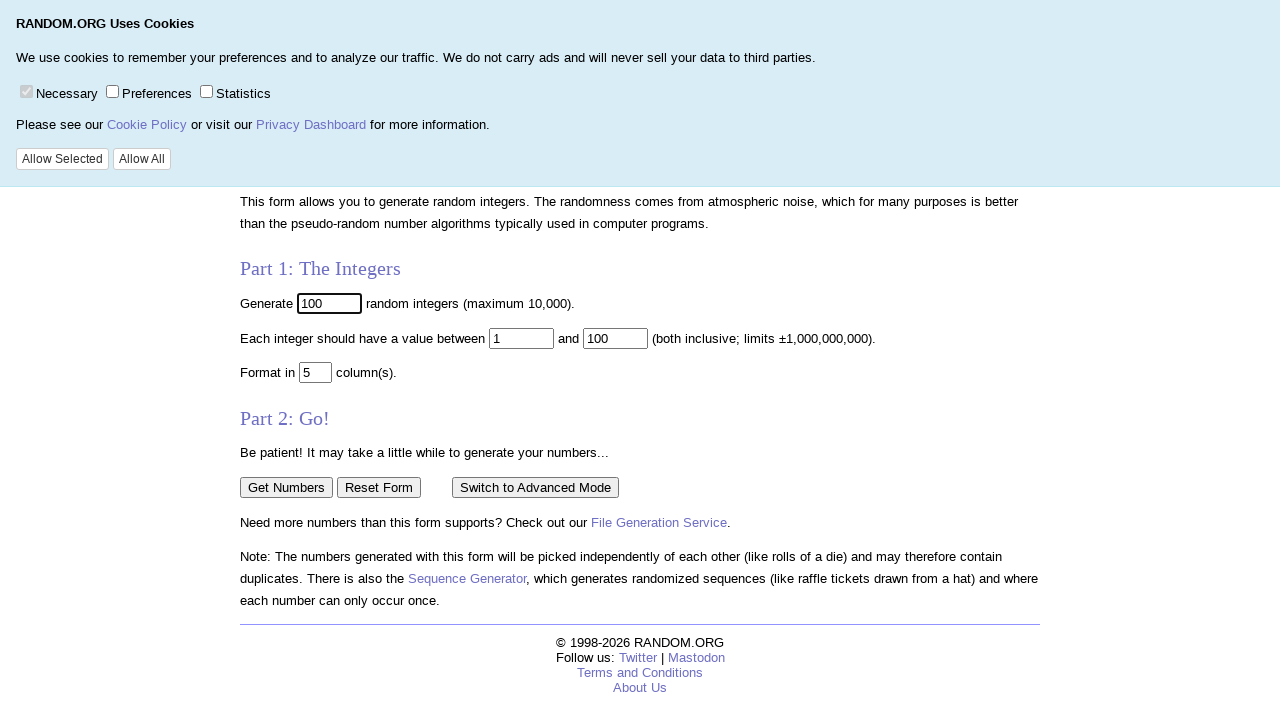

Filled 'min' field with minimum value of 0 on input[name='min']
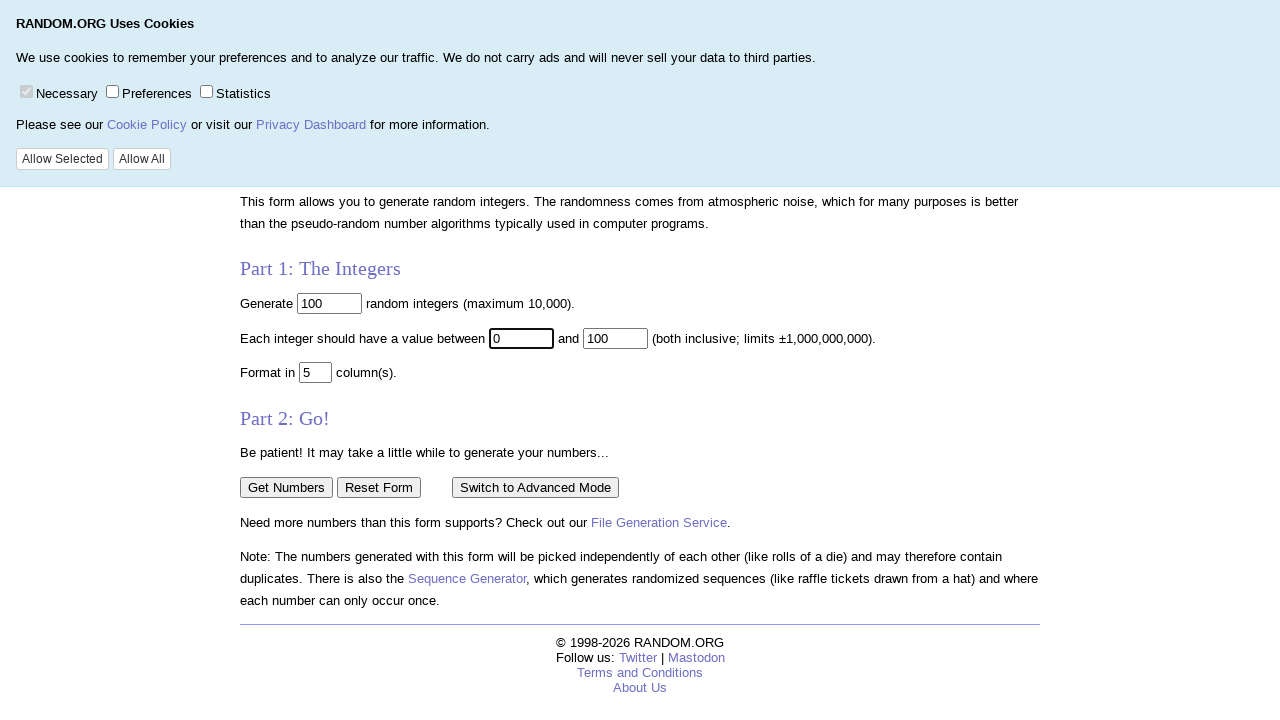

Filled 'max' field with maximum value of 9 on input[name='max']
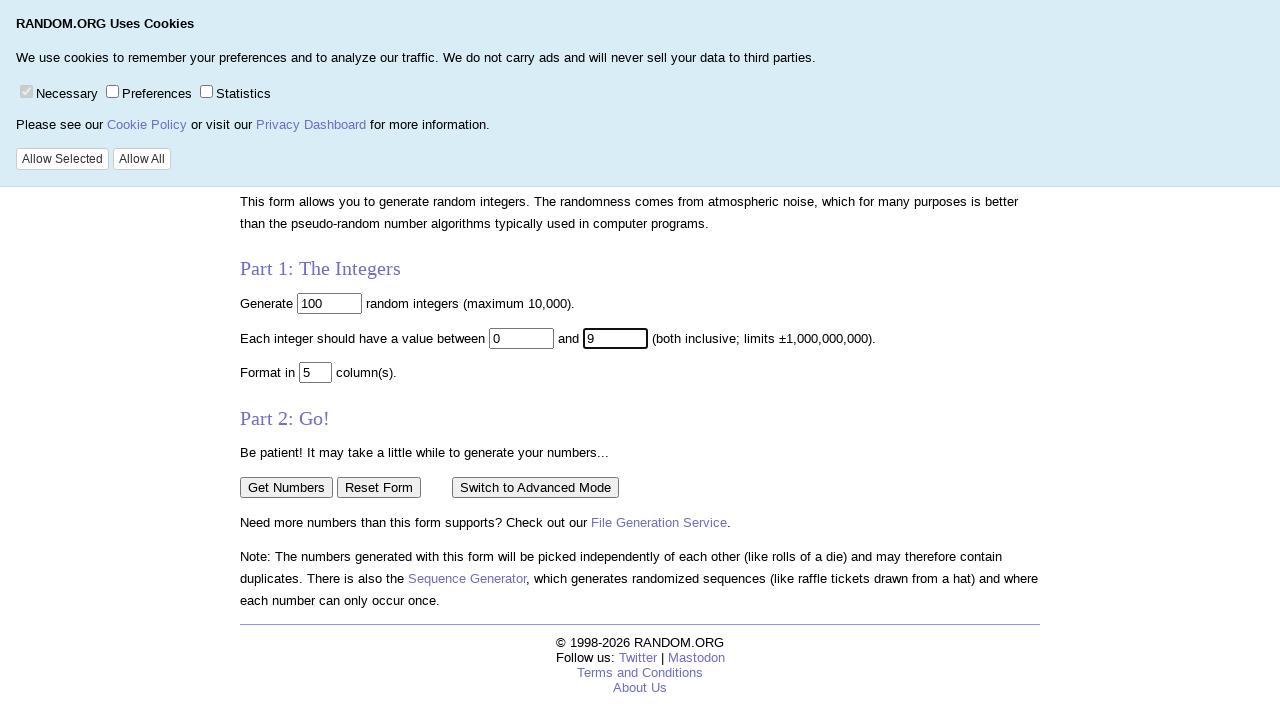

Pressed Enter to submit the form on input[name='max']
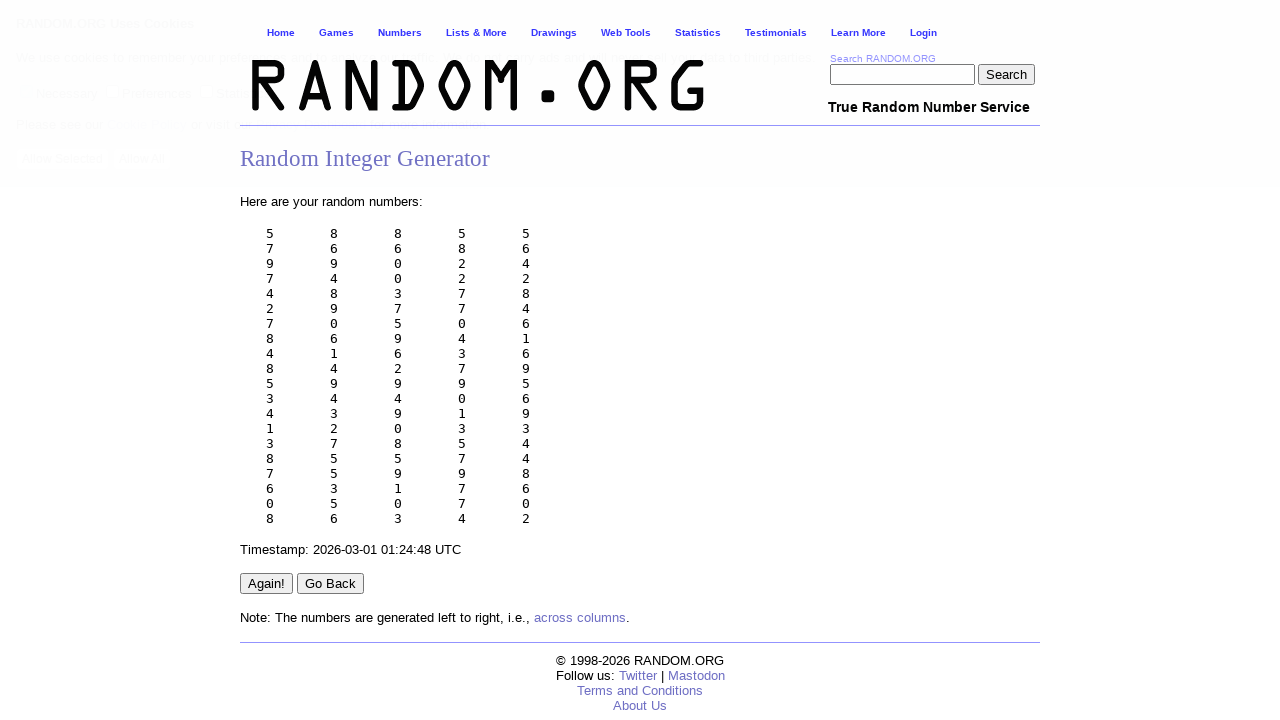

Results appeared - random integers generated successfully
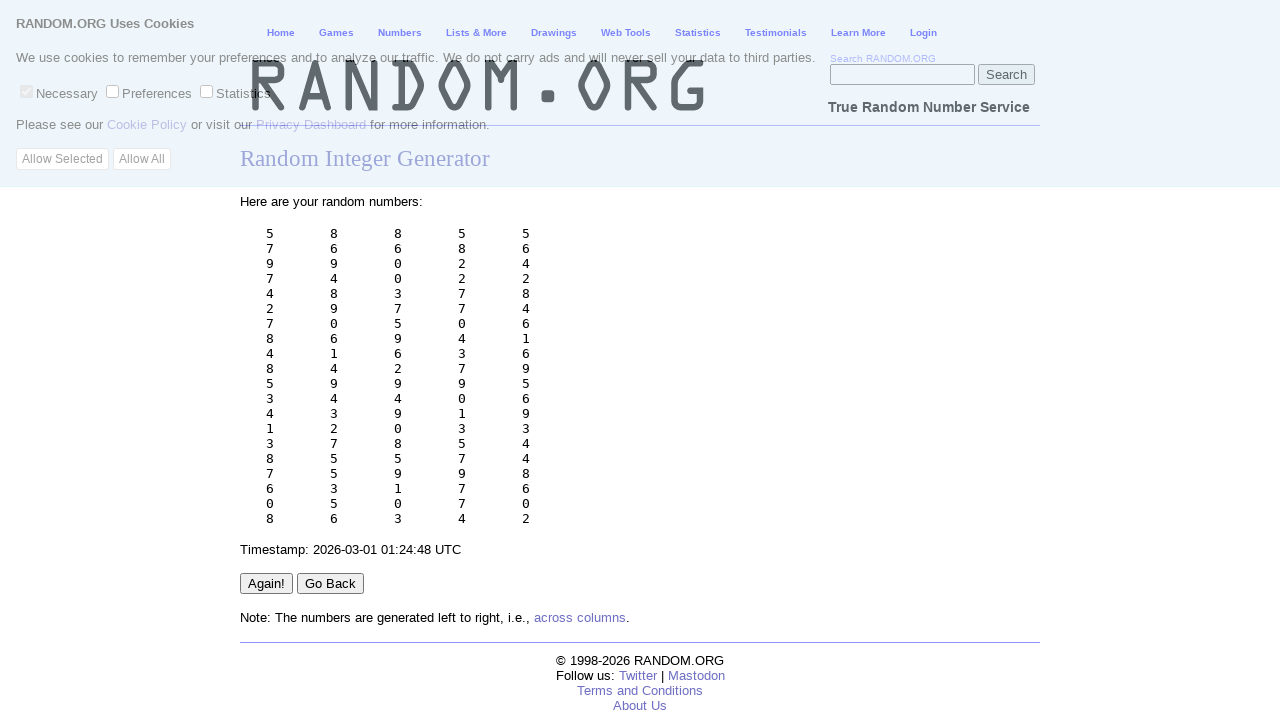

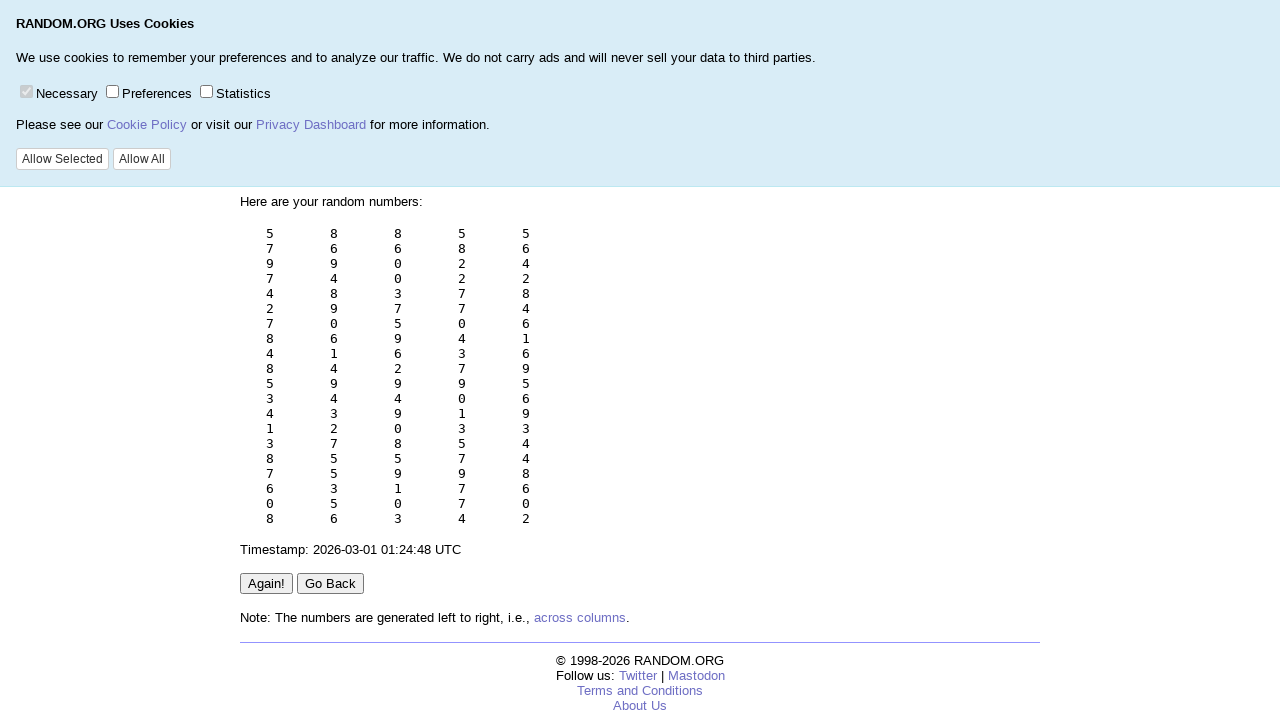